Tests clicking on a link that returns a specific HTTP response status

Starting URL: https://demoqa.com/links

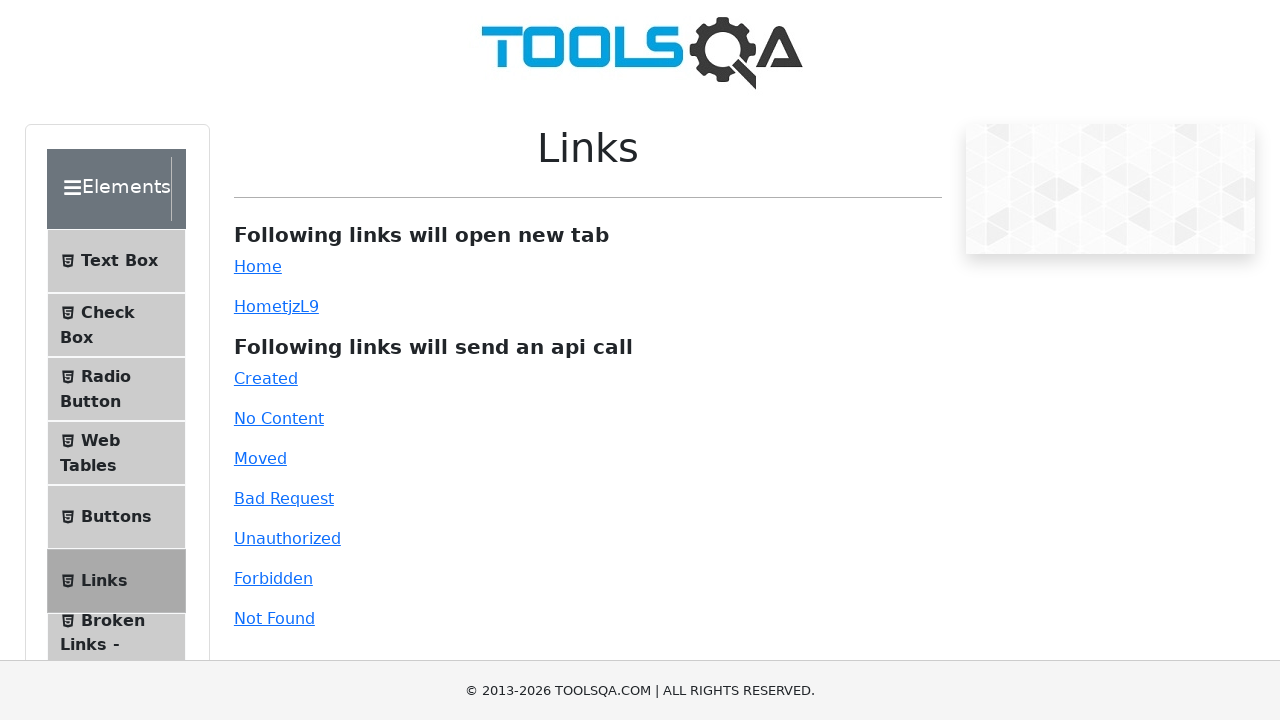

Clicked the 'created' link that triggers an API response at (266, 378) on #created
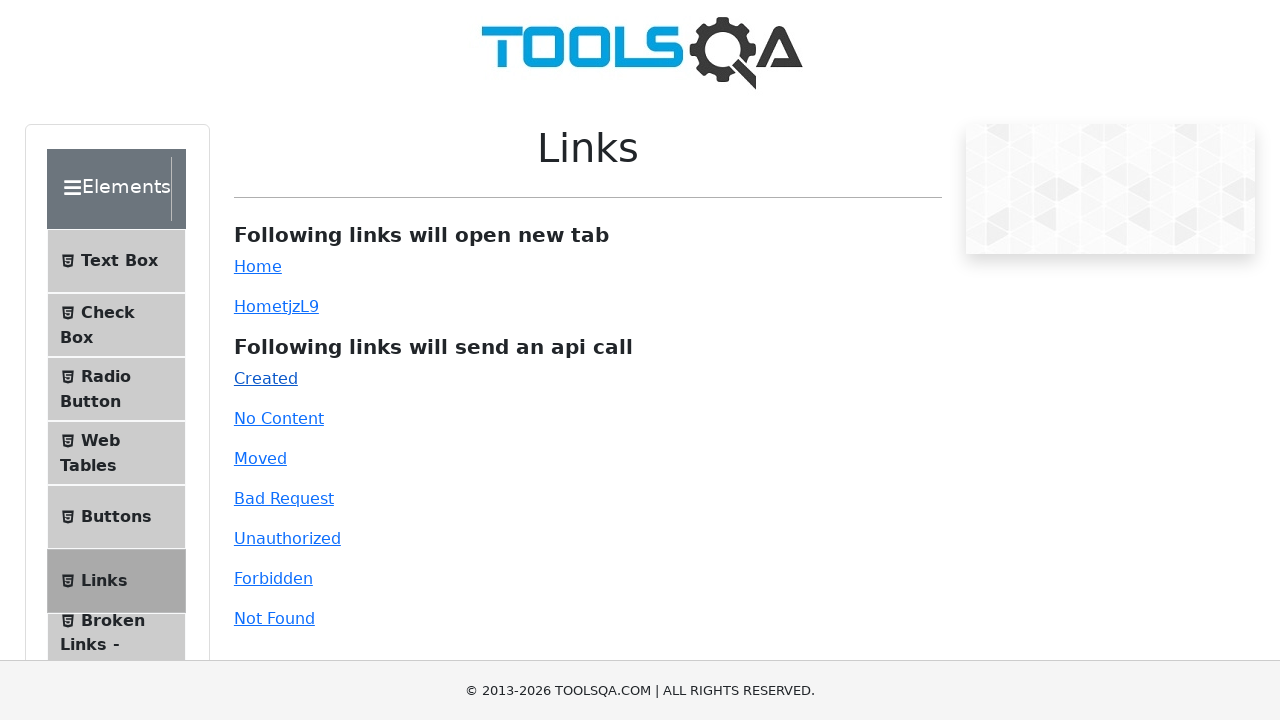

Scrolled down to view the response
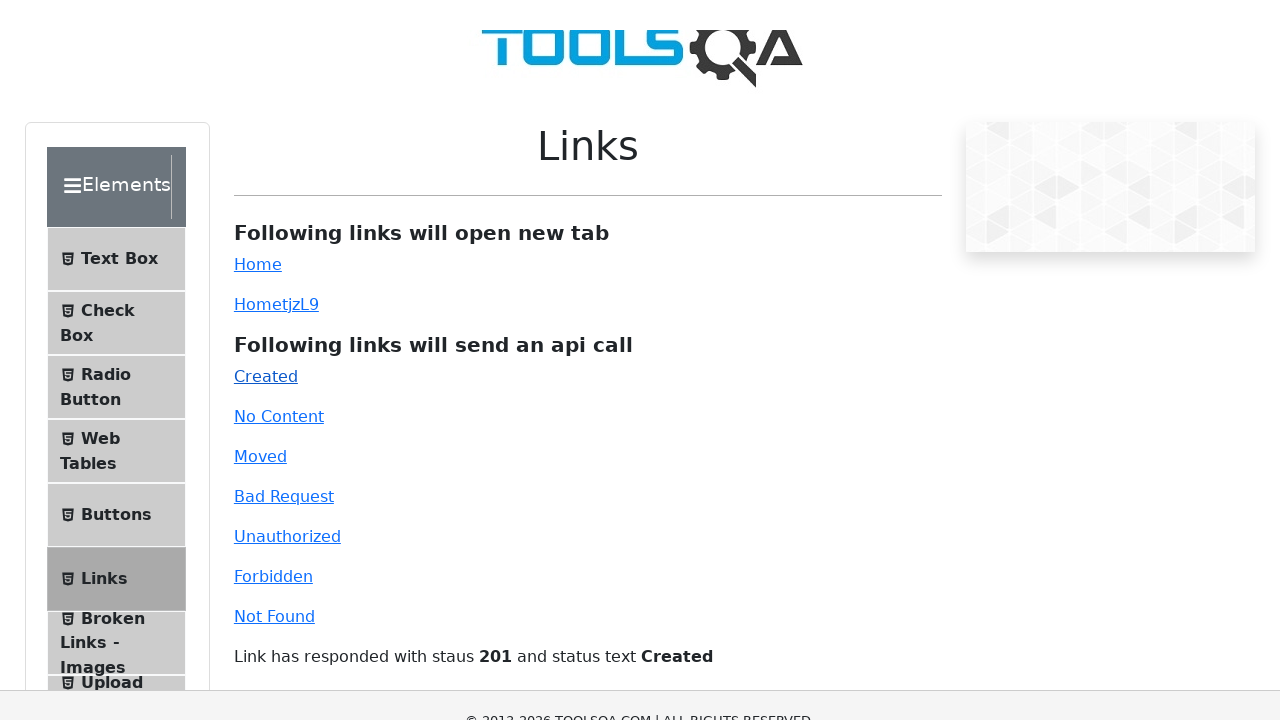

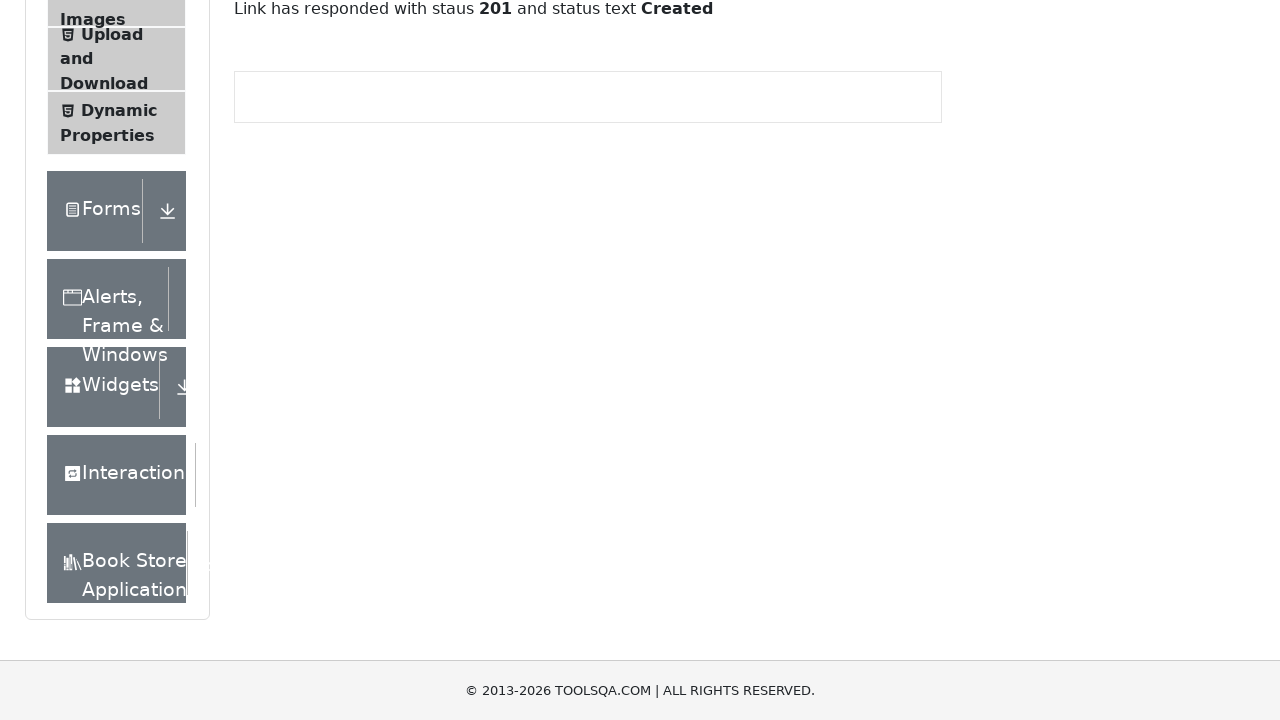